Tests modal functionality by clicking a button to open a modal dialog and then closing it using JavaScript execution

Starting URL: https://formy-project.herokuapp.com/modal

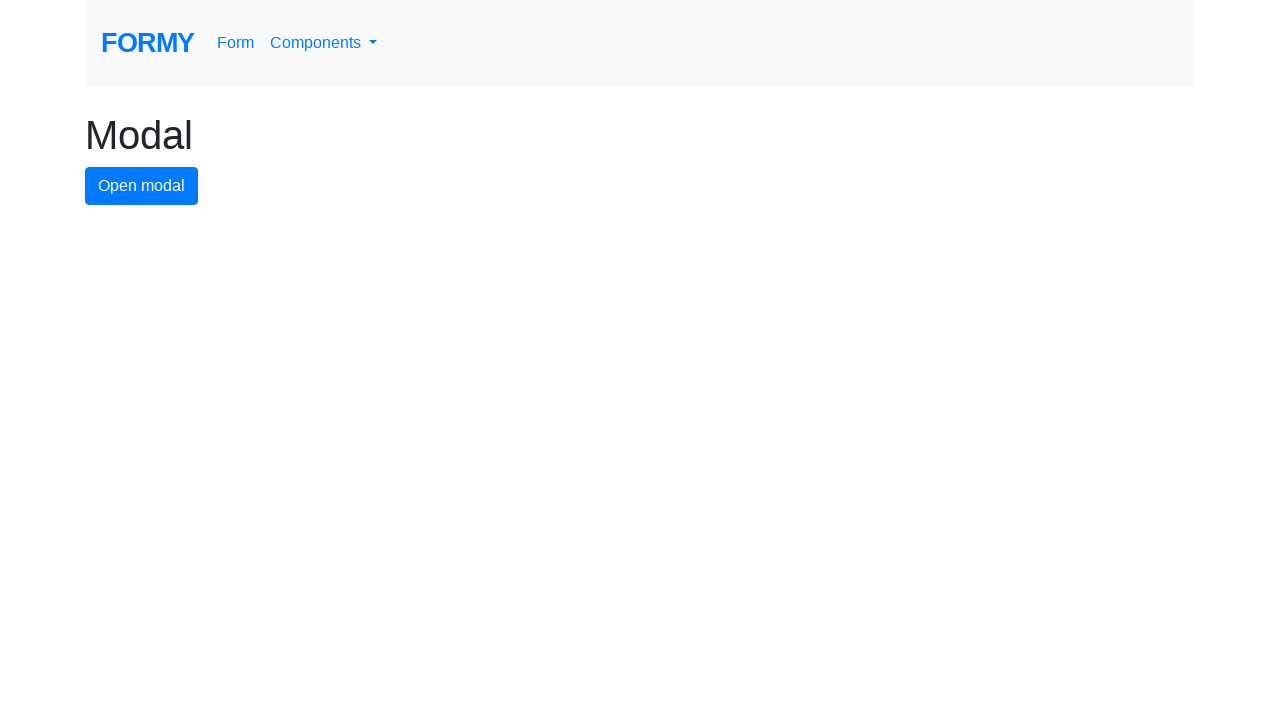

Clicked button to open modal dialog at (142, 186) on #modal-button
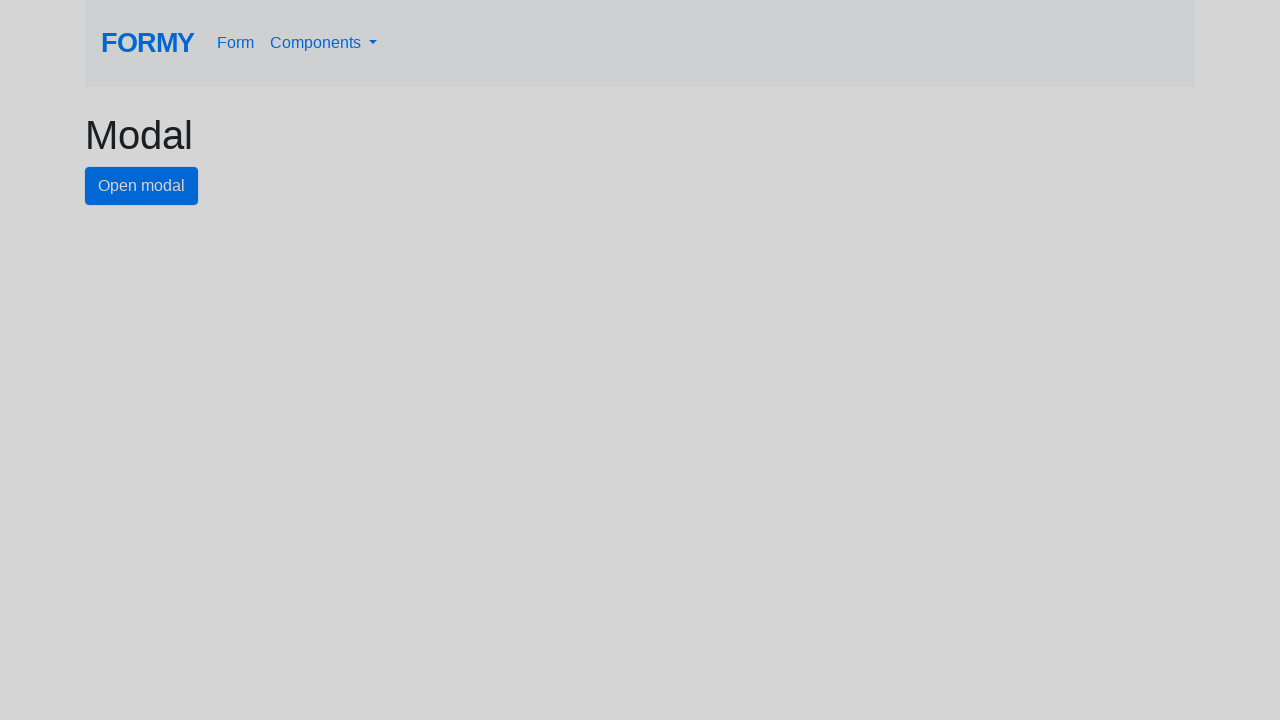

Waited for modal to appear
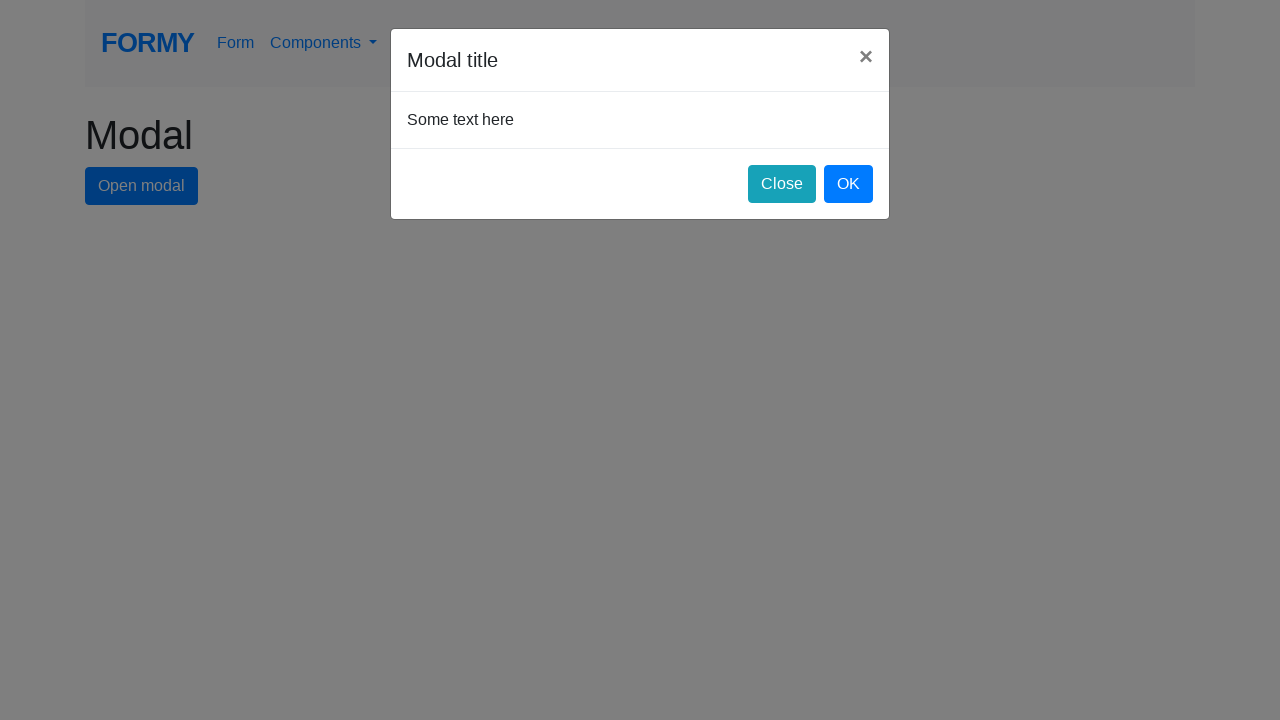

Clicked close button to dismiss modal dialog at (782, 184) on #close-button
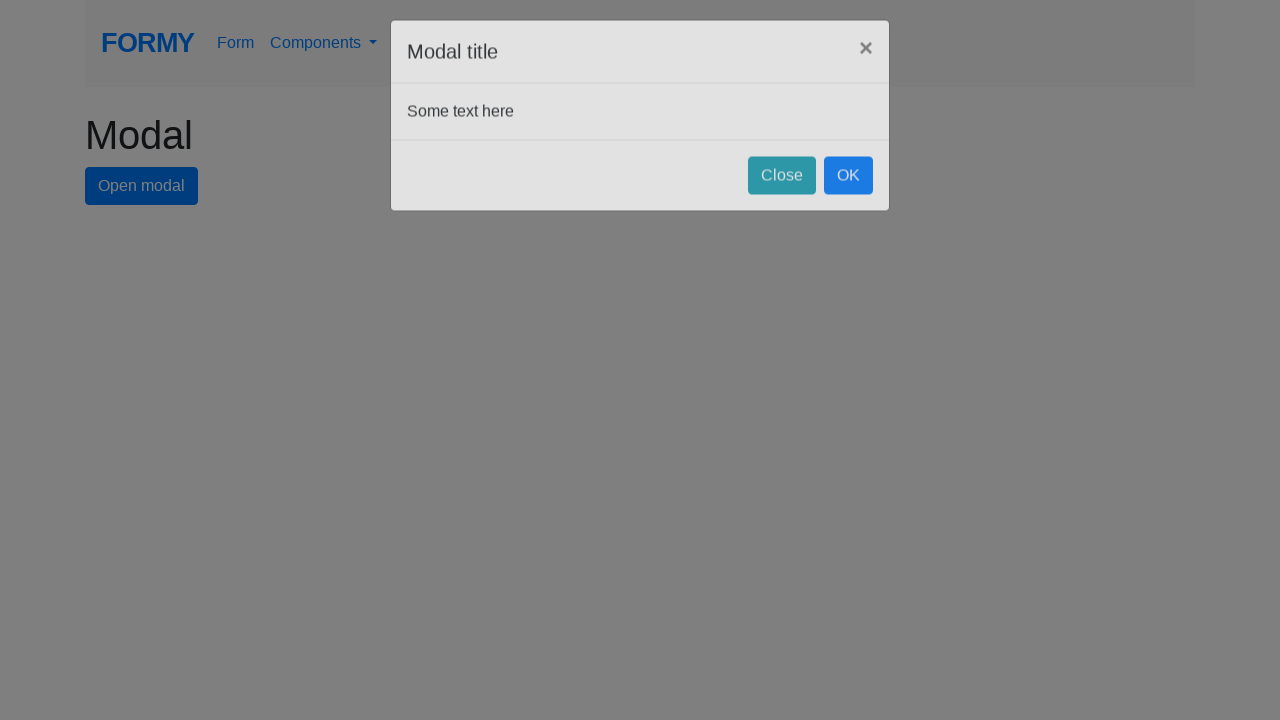

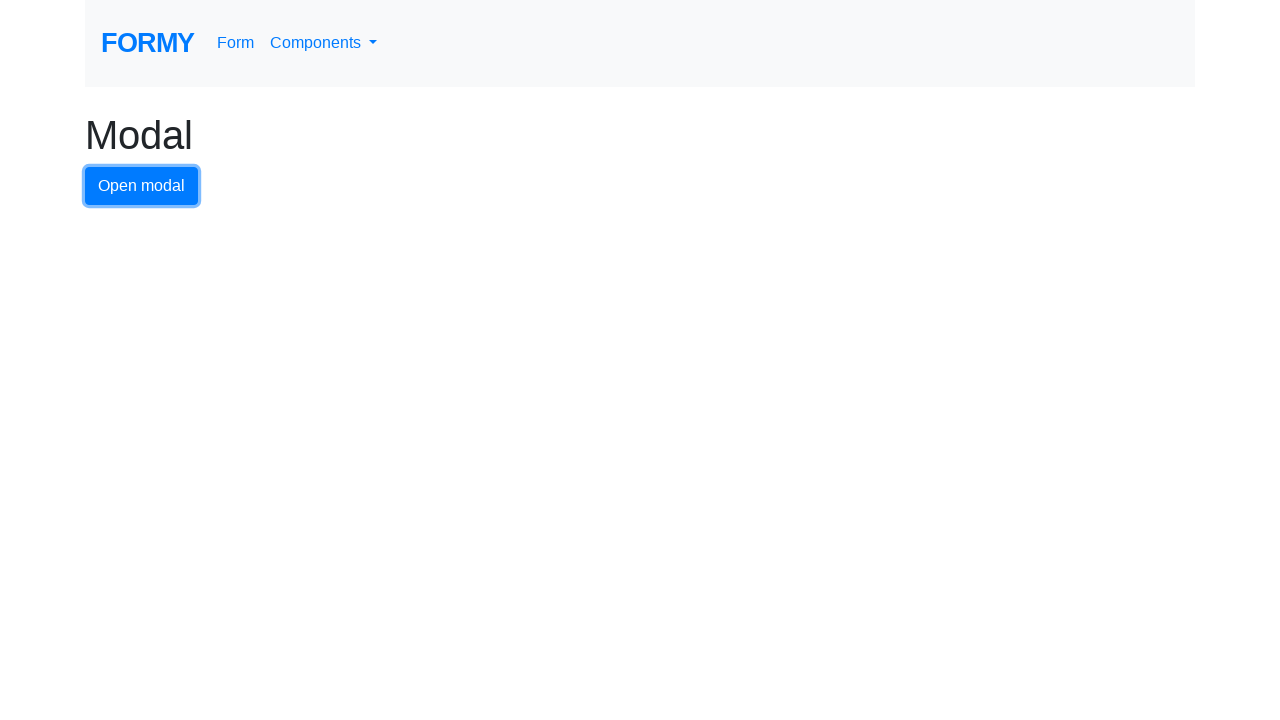